Tests that the landscape image loads correctly on the loading images page using an explicit wait.

Starting URL: https://bonigarcia.dev/selenium-webdriver-java/loading-images.html

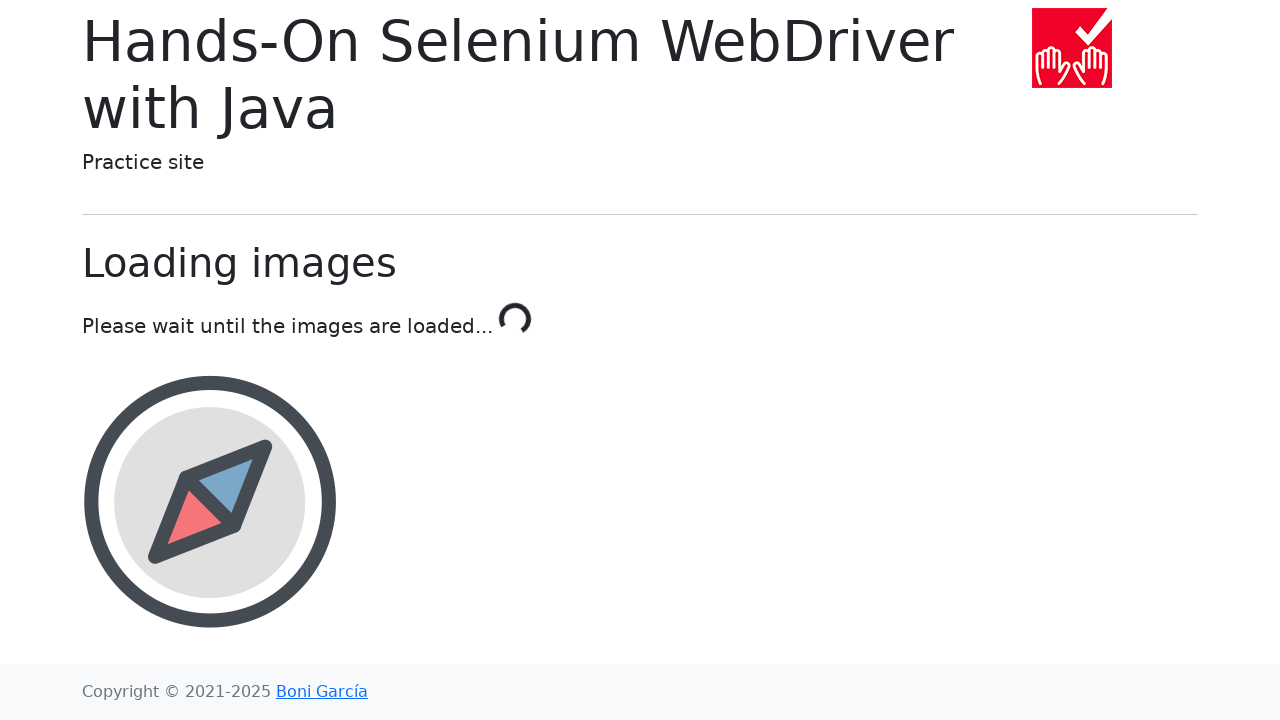

Located the landscape image element with selector '#landscape'
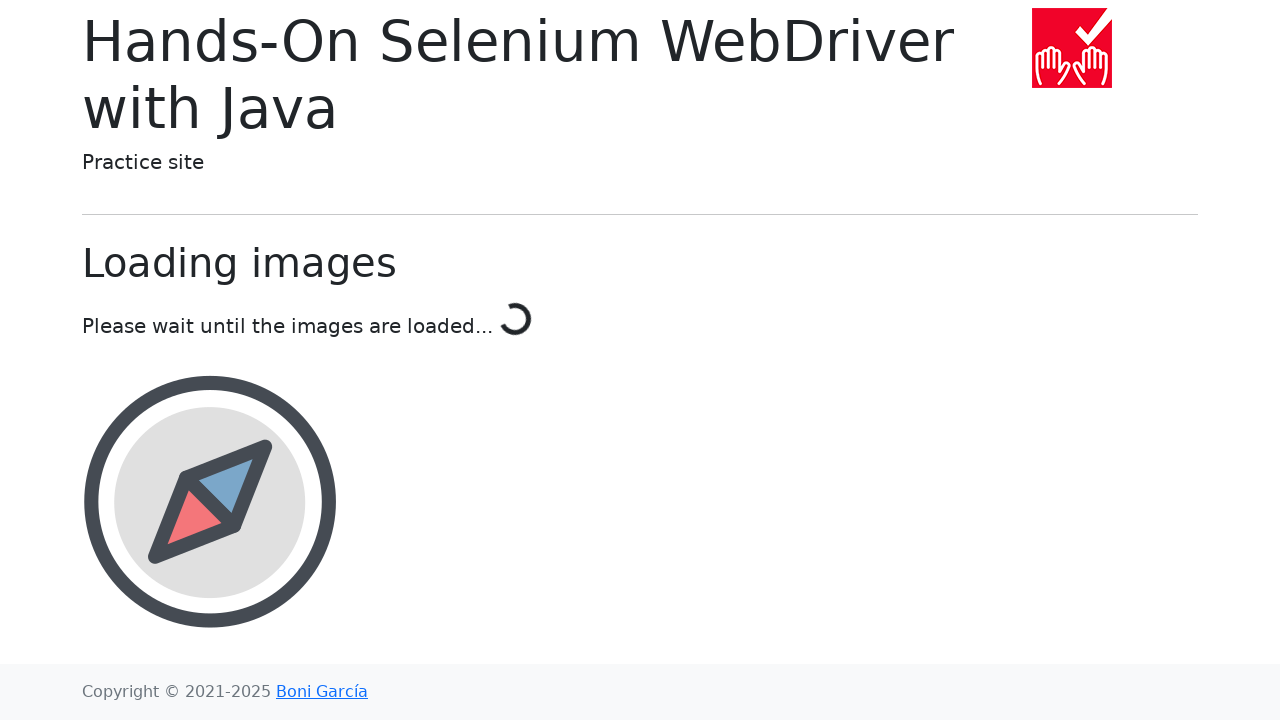

Landscape image became visible after explicit wait
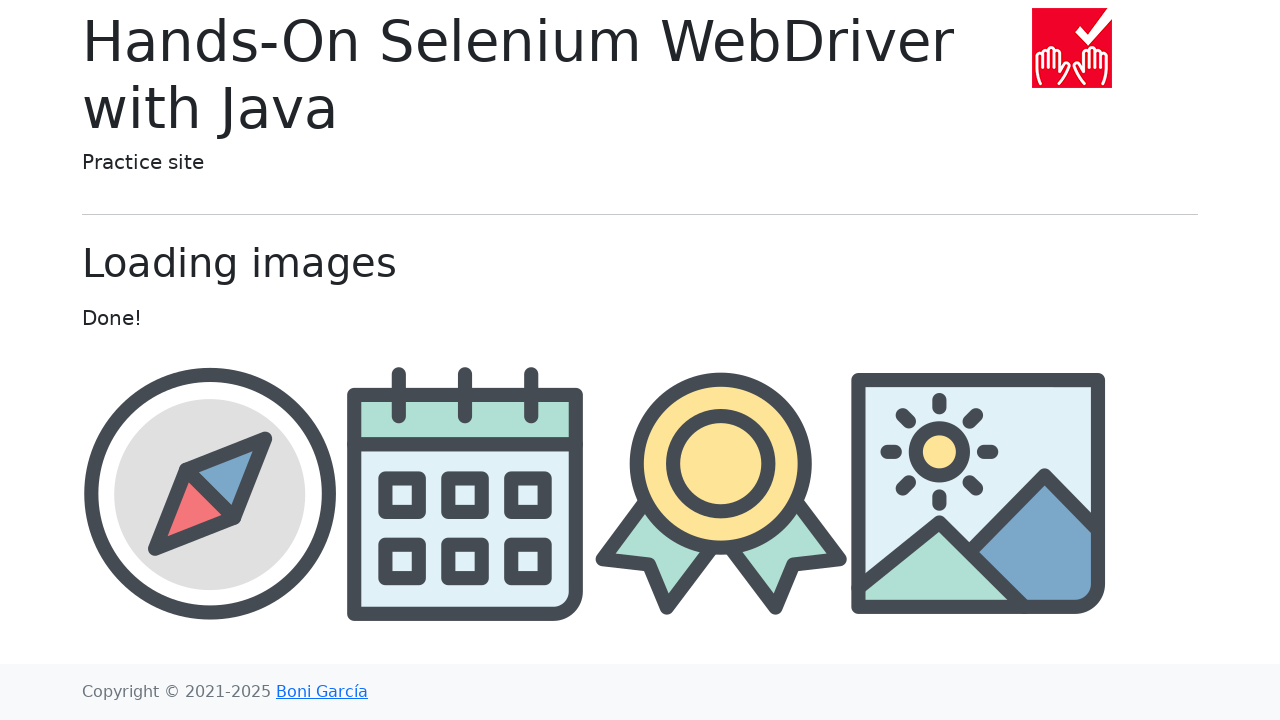

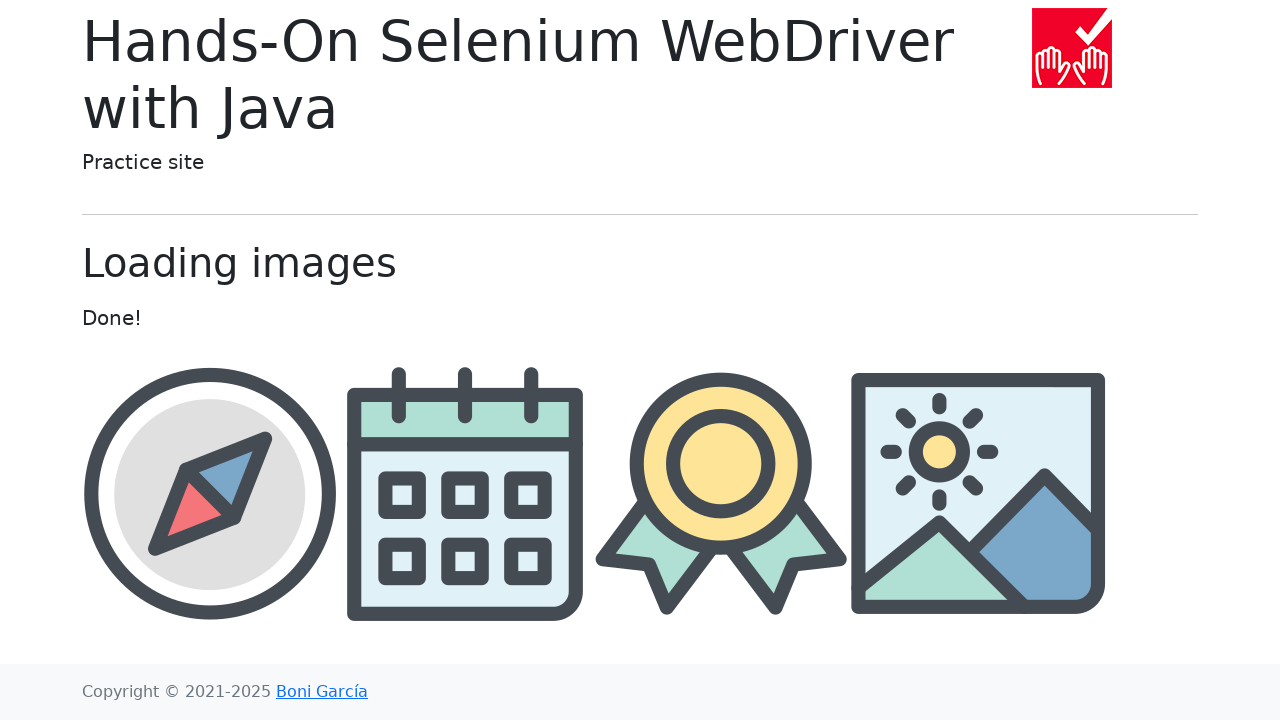